Tests a registration form on a different page by filling in first name, last name, and email fields in the first block, then submitting the form and verifying the success message.

Starting URL: http://suninjuly.github.io/registration1.html

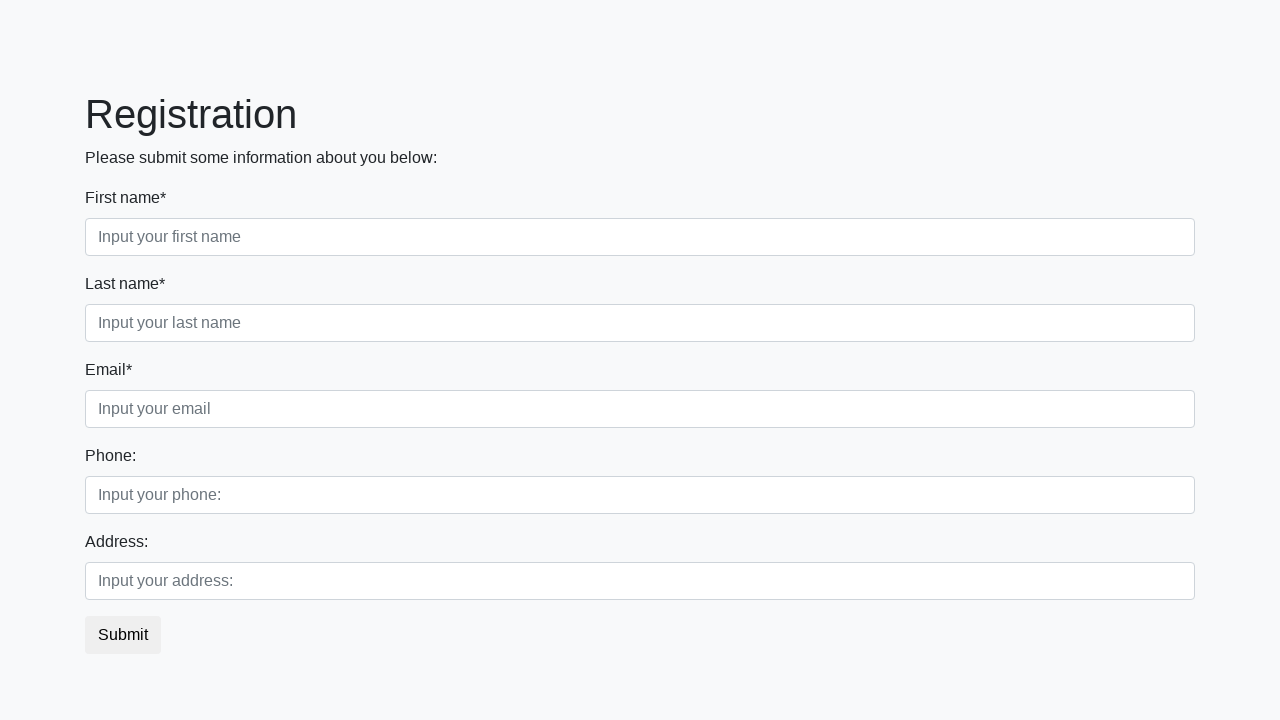

Filled first name field with 'Ivan' on .first_block .first
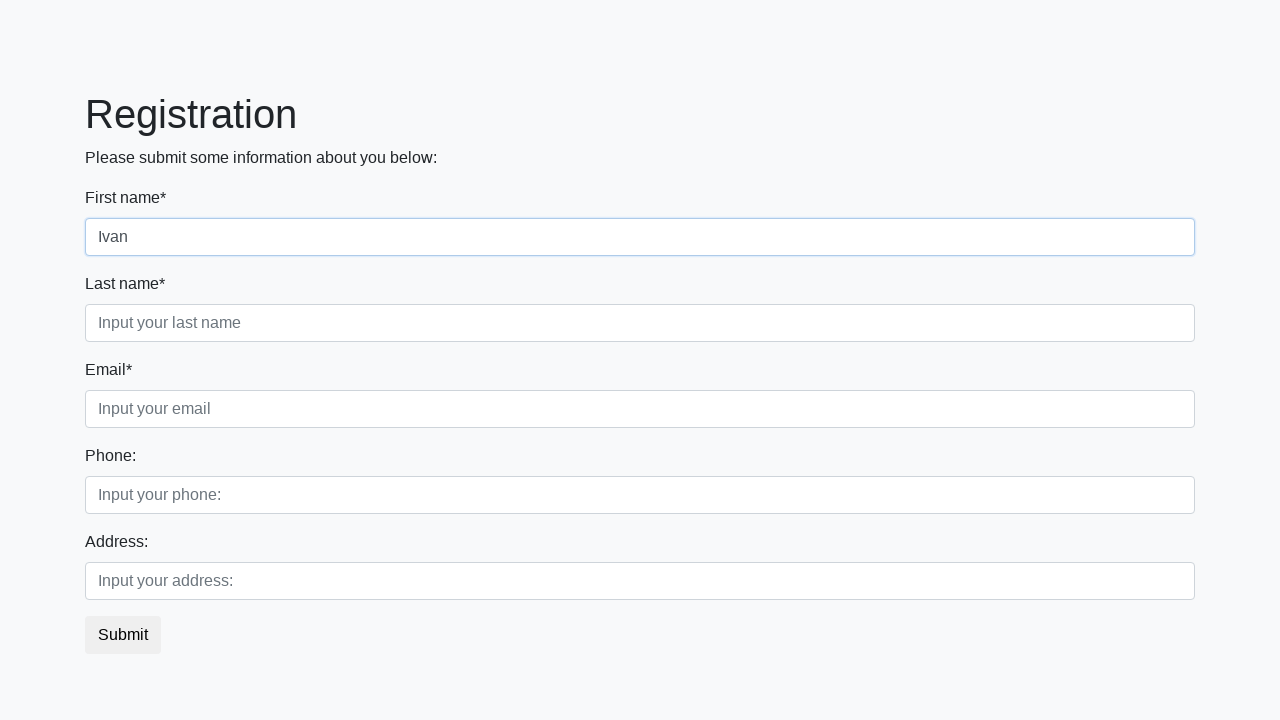

Filled last name field with 'Petrov' on .first_block .second
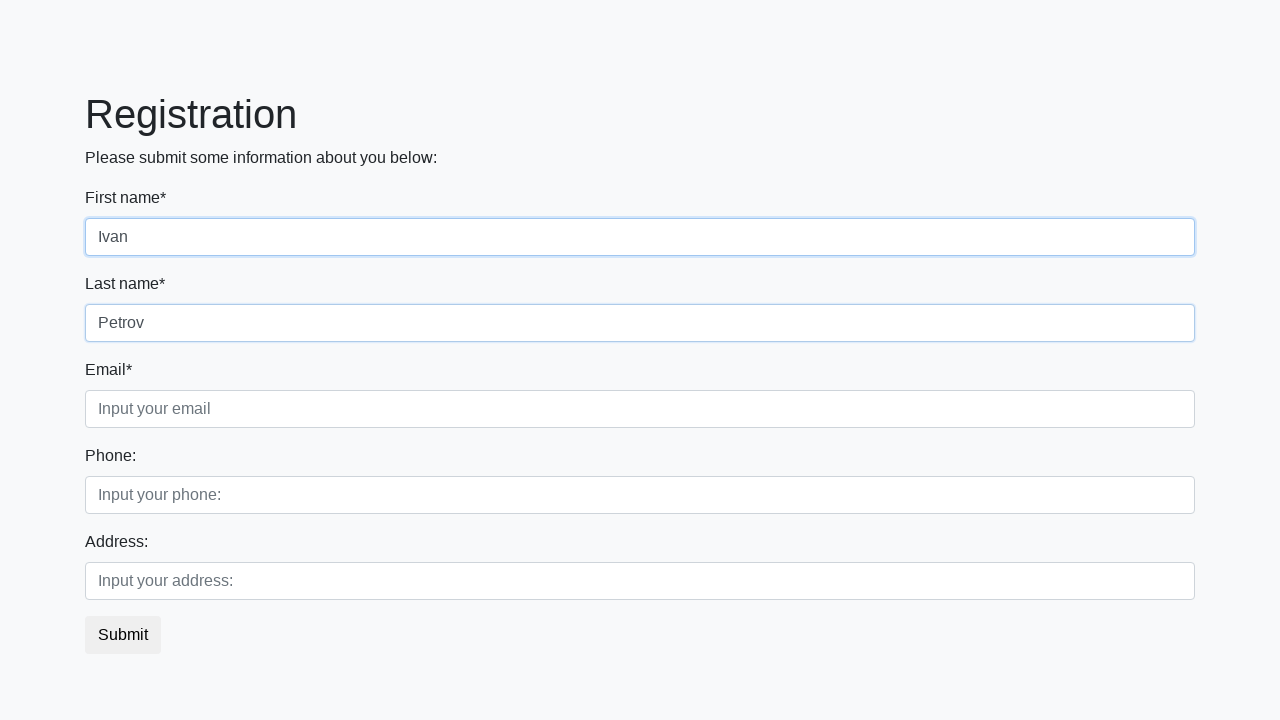

Filled email field with 'test@test.test' on .first_block .third
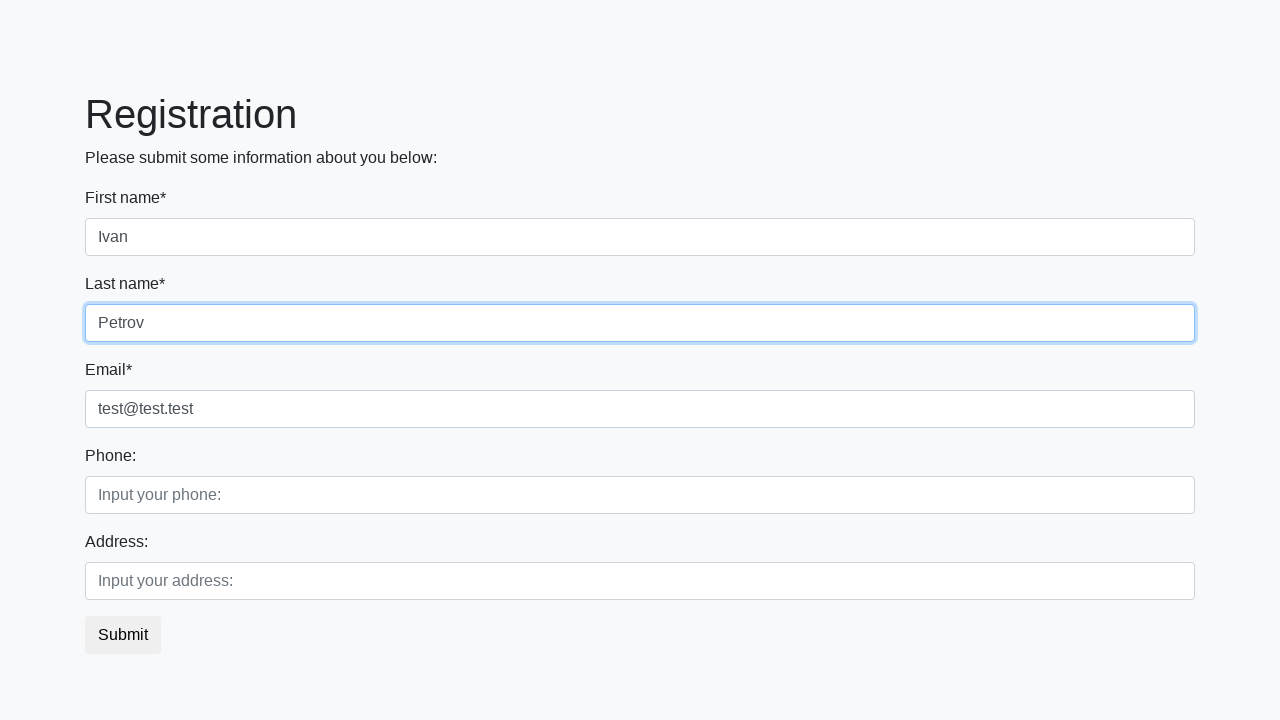

Clicked submit button at (123, 635) on button.btn
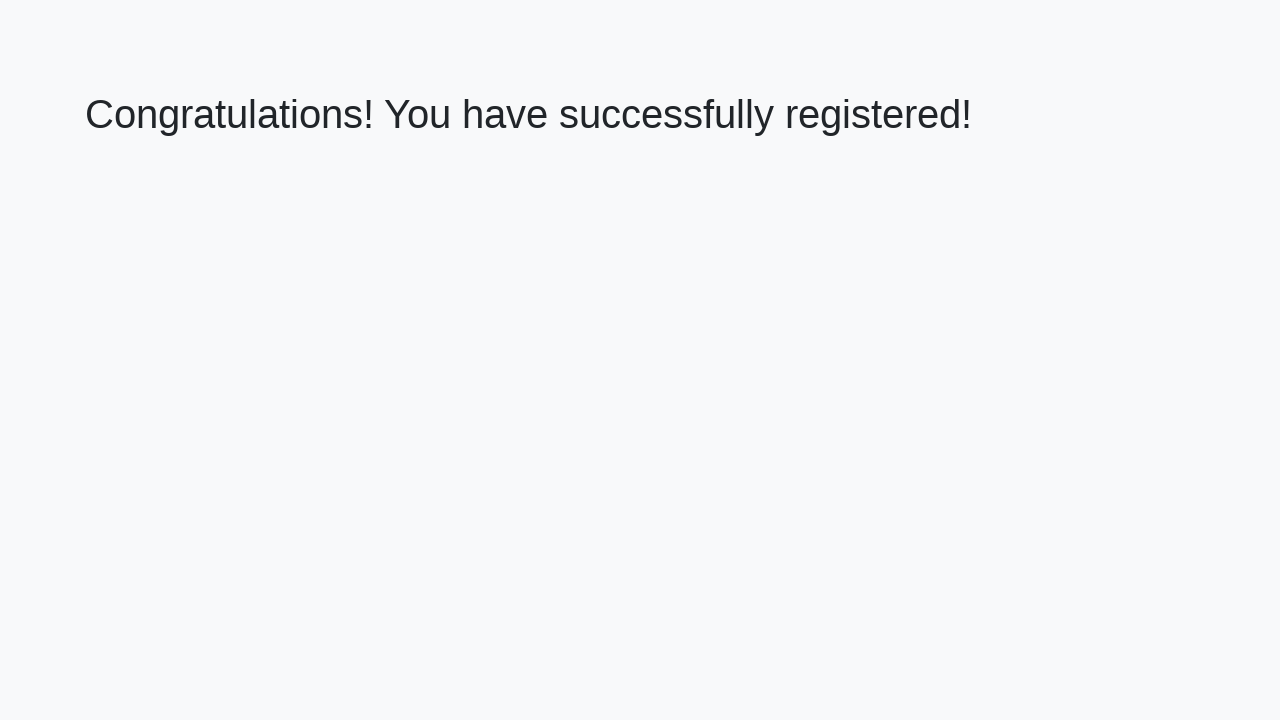

Success message header loaded
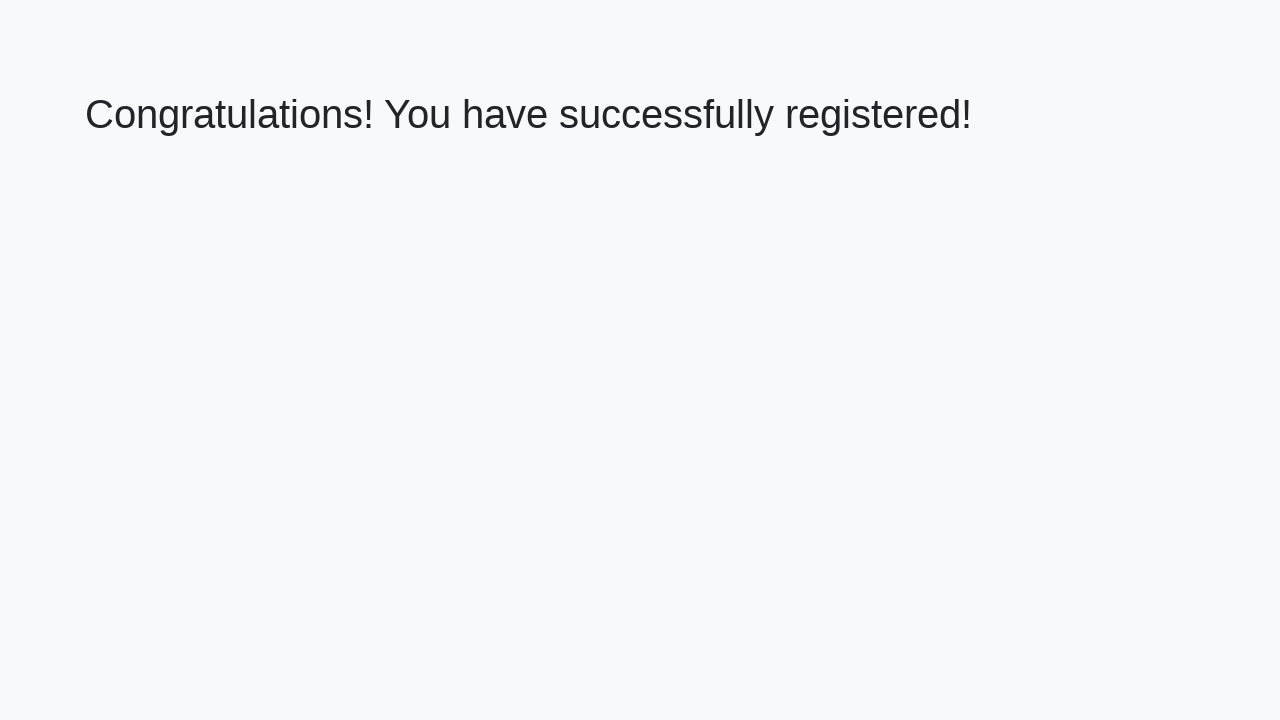

Retrieved success message text
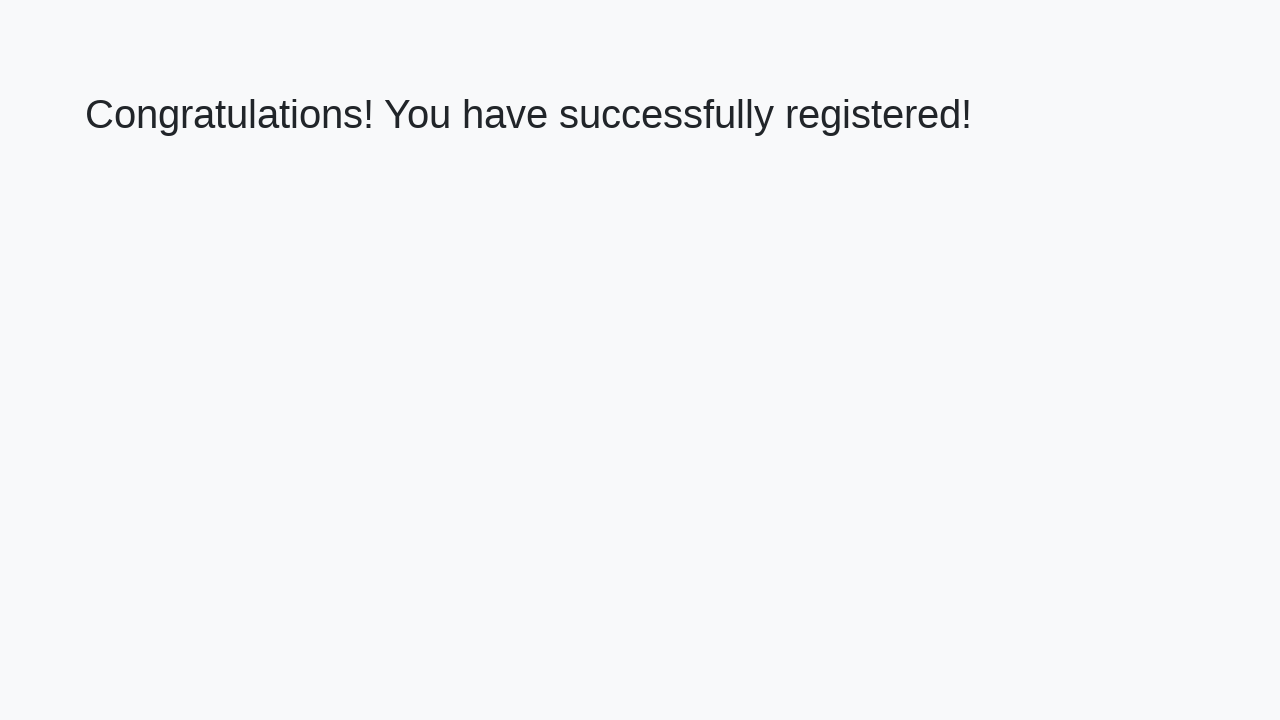

Verified success message: 'Congratulations! You have successfully registered!'
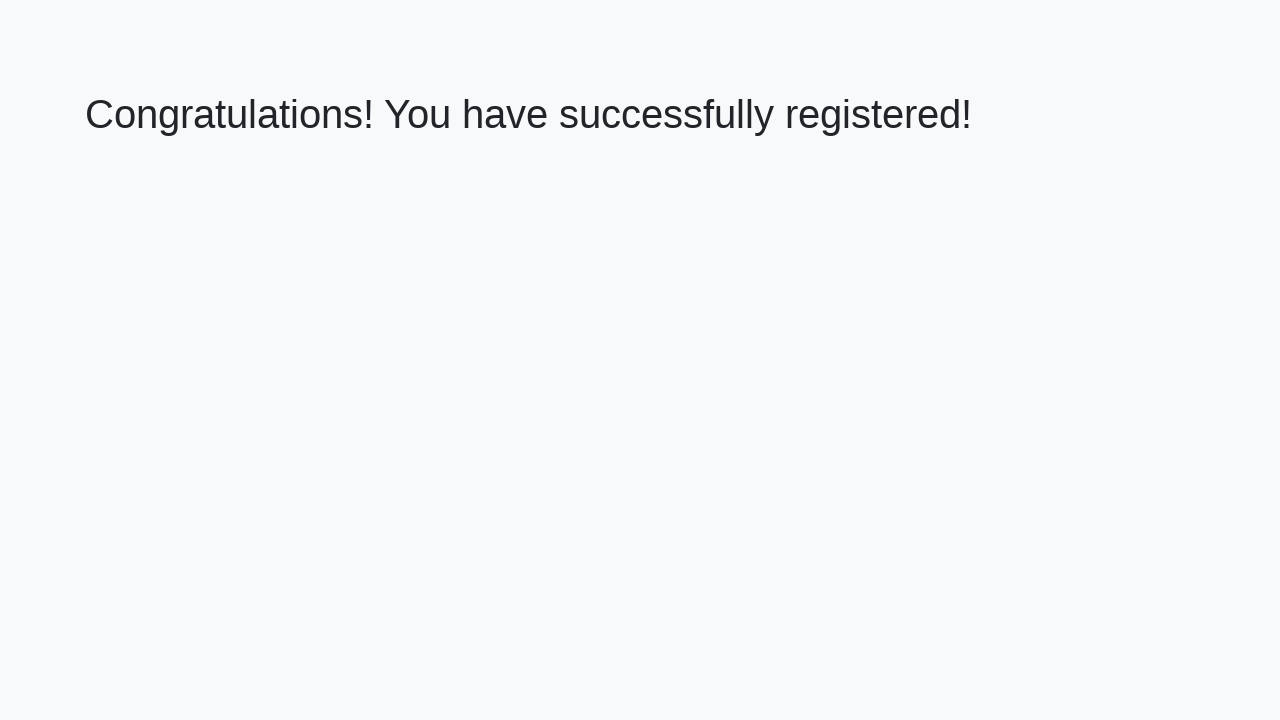

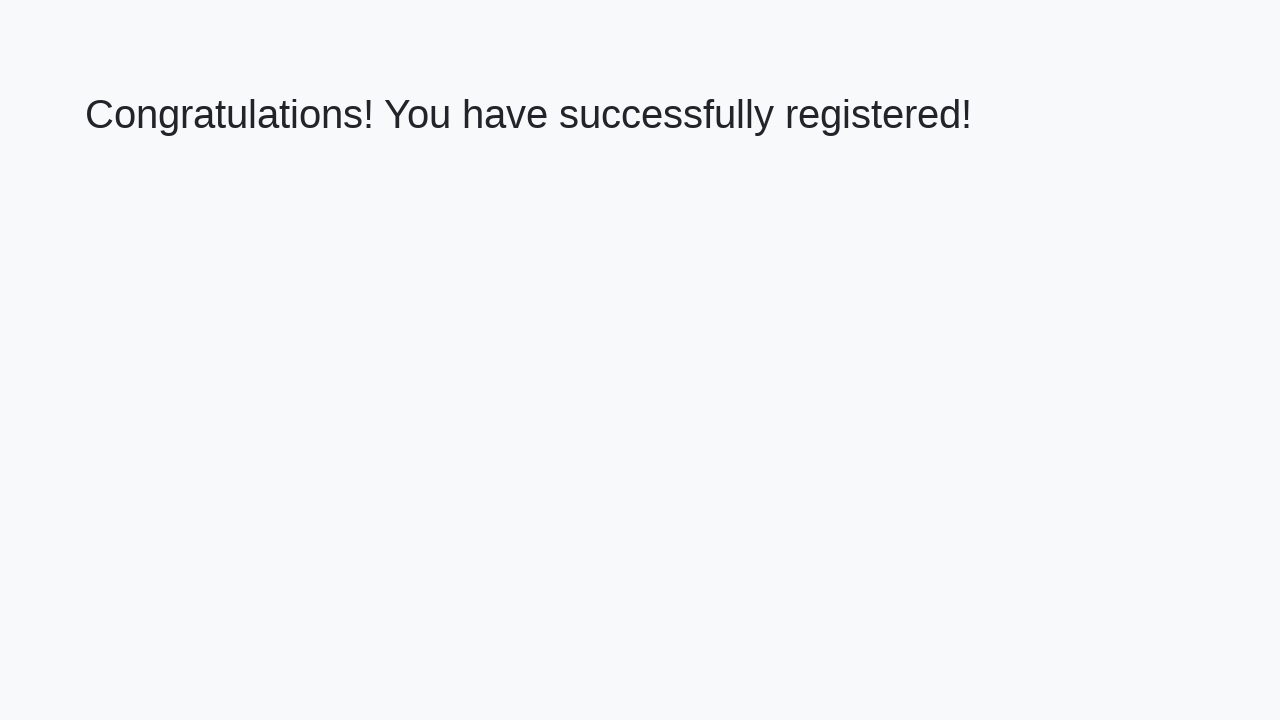